Tests that clicking Clear completed removes completed items from the list

Starting URL: https://demo.playwright.dev/todomvc

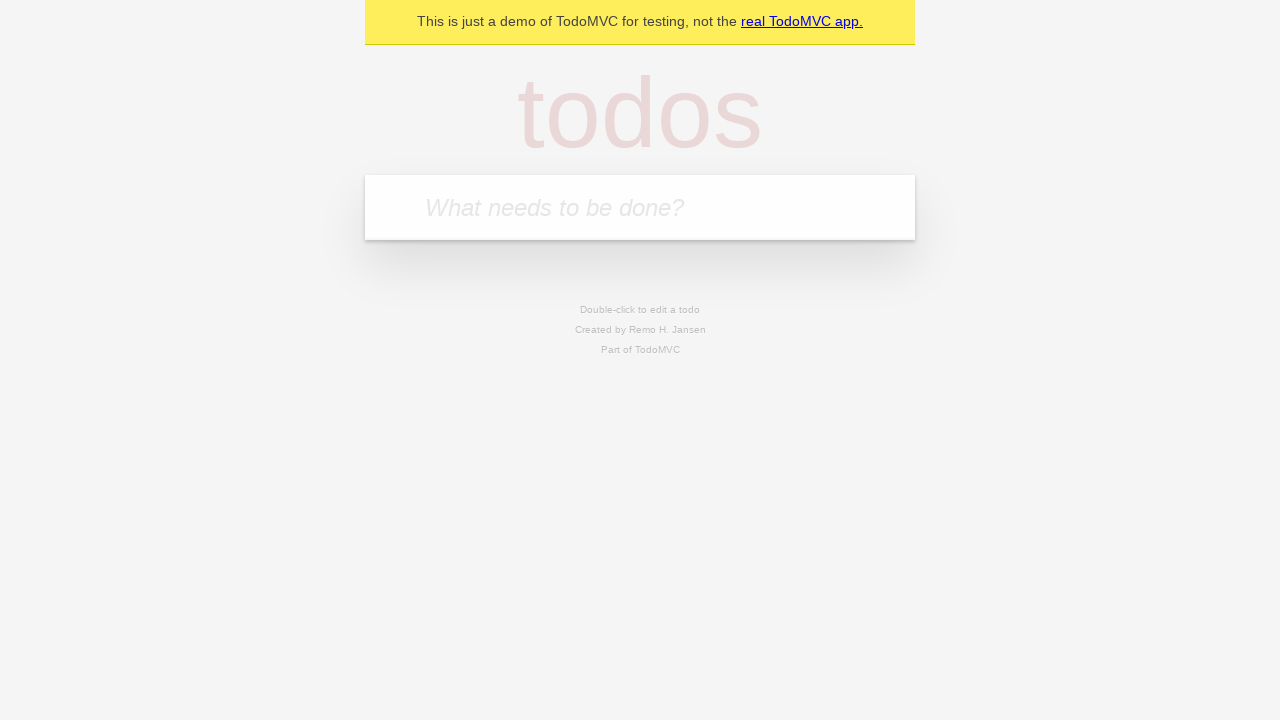

Filled todo input with 'buy some cheese' on internal:attr=[placeholder="What needs to be done?"i]
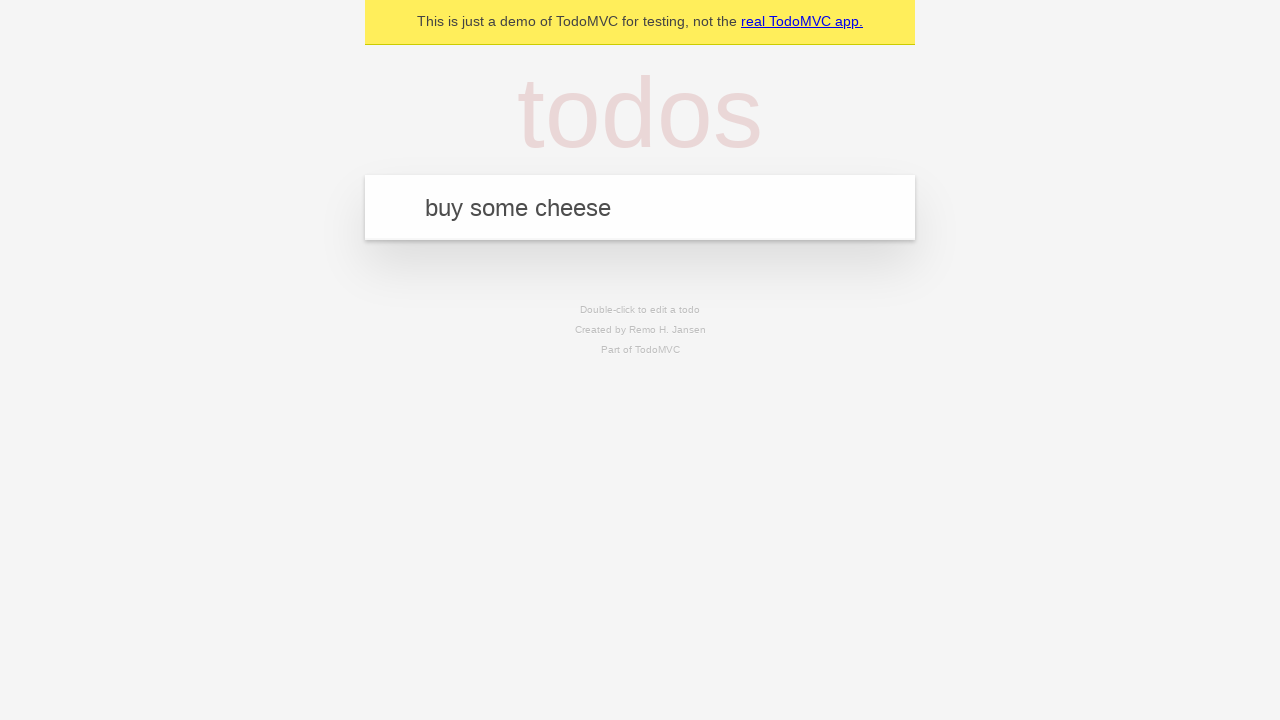

Pressed Enter to create first todo on internal:attr=[placeholder="What needs to be done?"i]
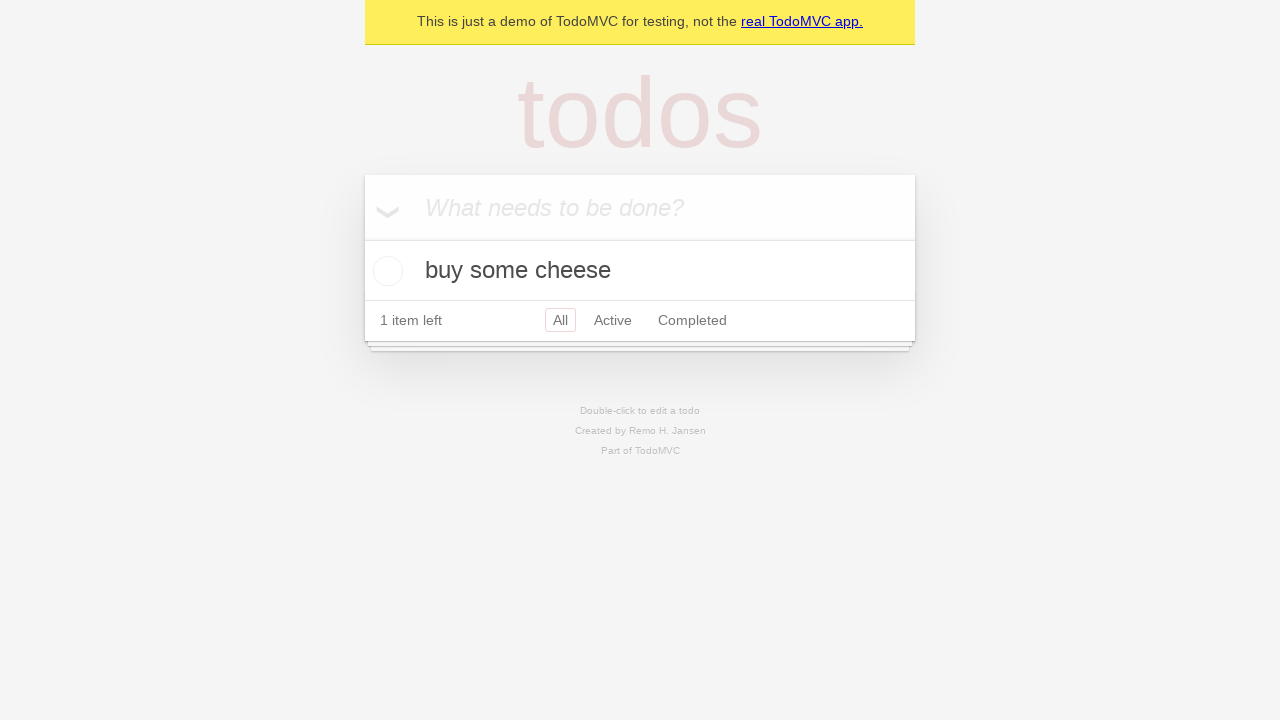

Filled todo input with 'feed the cat' on internal:attr=[placeholder="What needs to be done?"i]
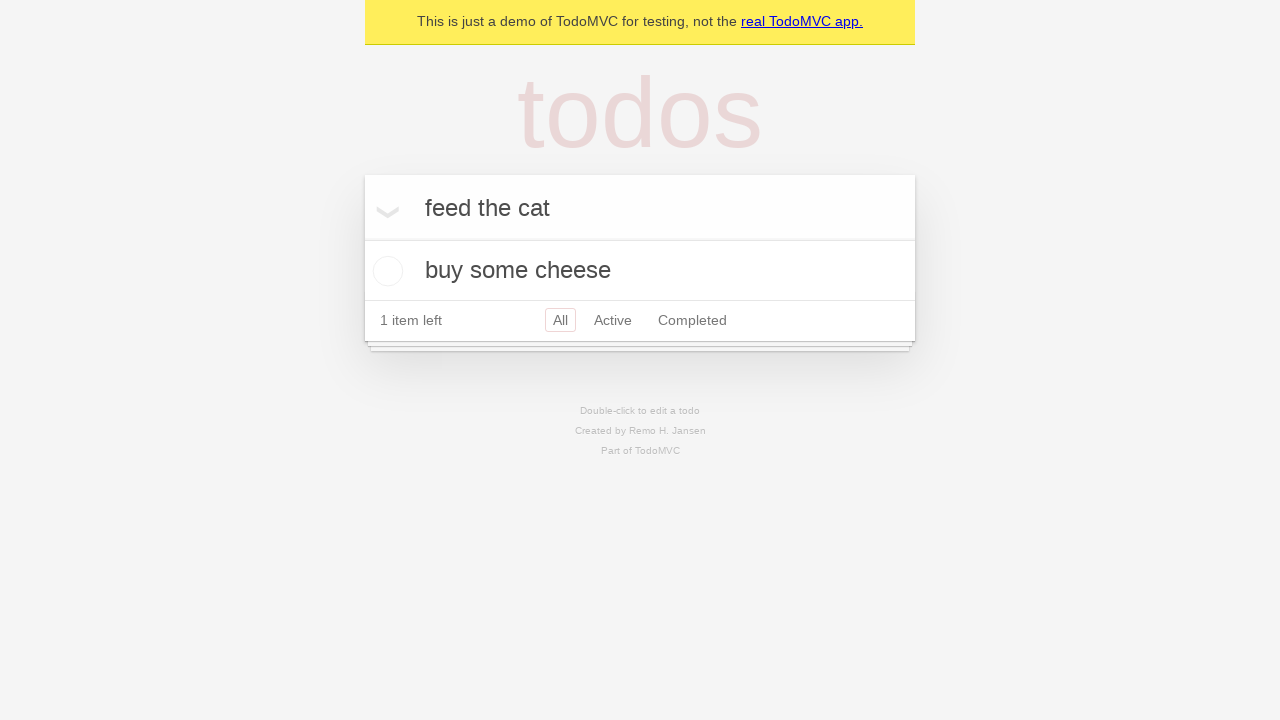

Pressed Enter to create second todo on internal:attr=[placeholder="What needs to be done?"i]
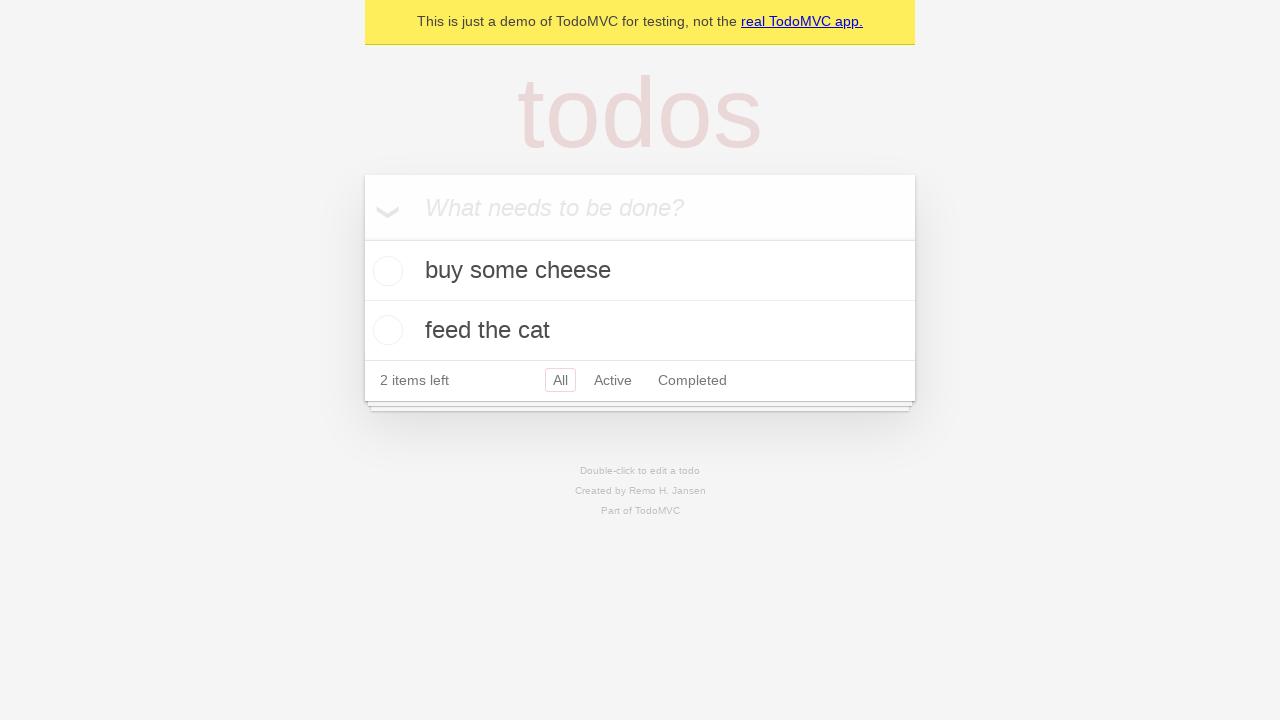

Filled todo input with 'book a doctors appointment' on internal:attr=[placeholder="What needs to be done?"i]
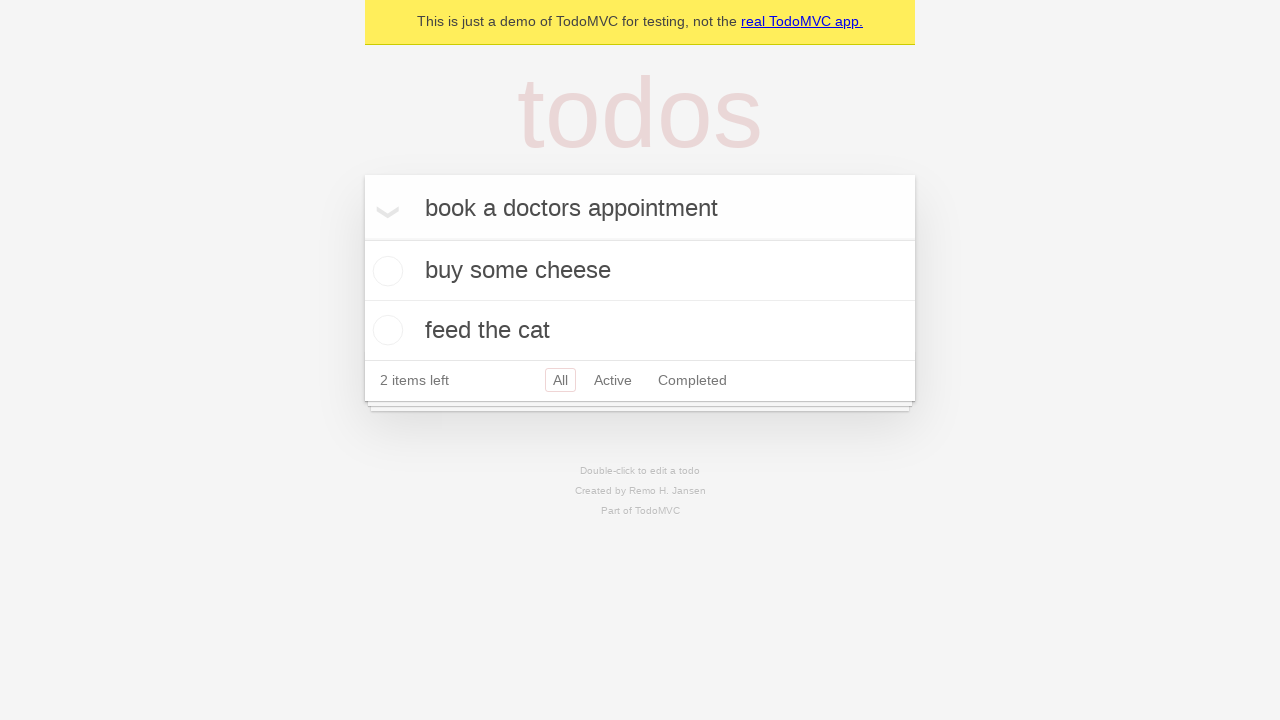

Pressed Enter to create third todo on internal:attr=[placeholder="What needs to be done?"i]
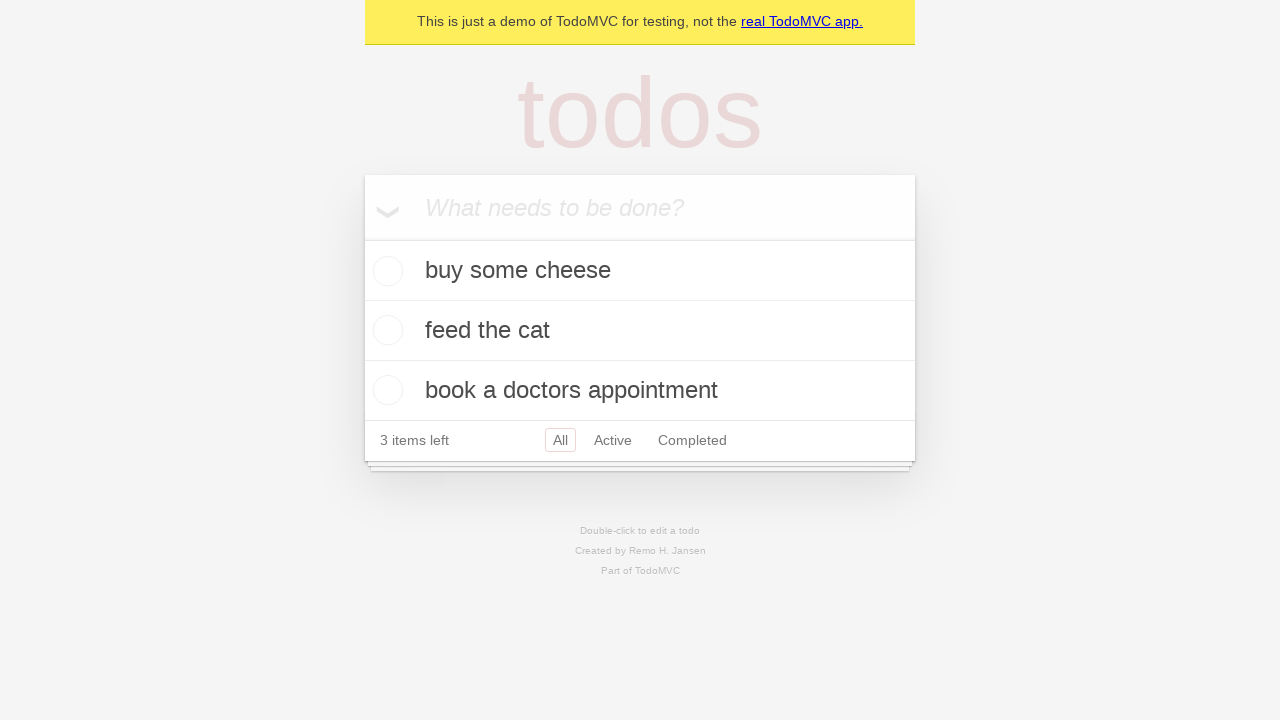

Waited for all 3 todos to be created
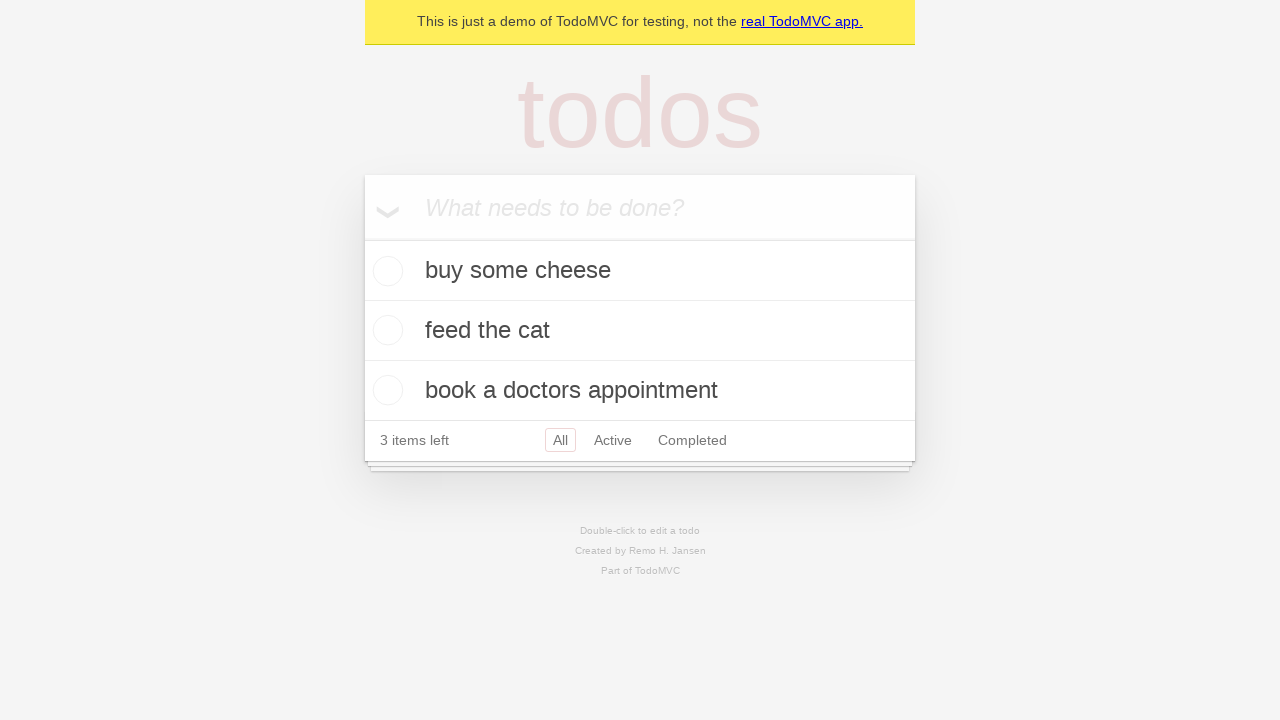

Checked the second todo item to mark it as completed at (385, 330) on internal:testid=[data-testid="todo-item"s] >> nth=1 >> internal:role=checkbox
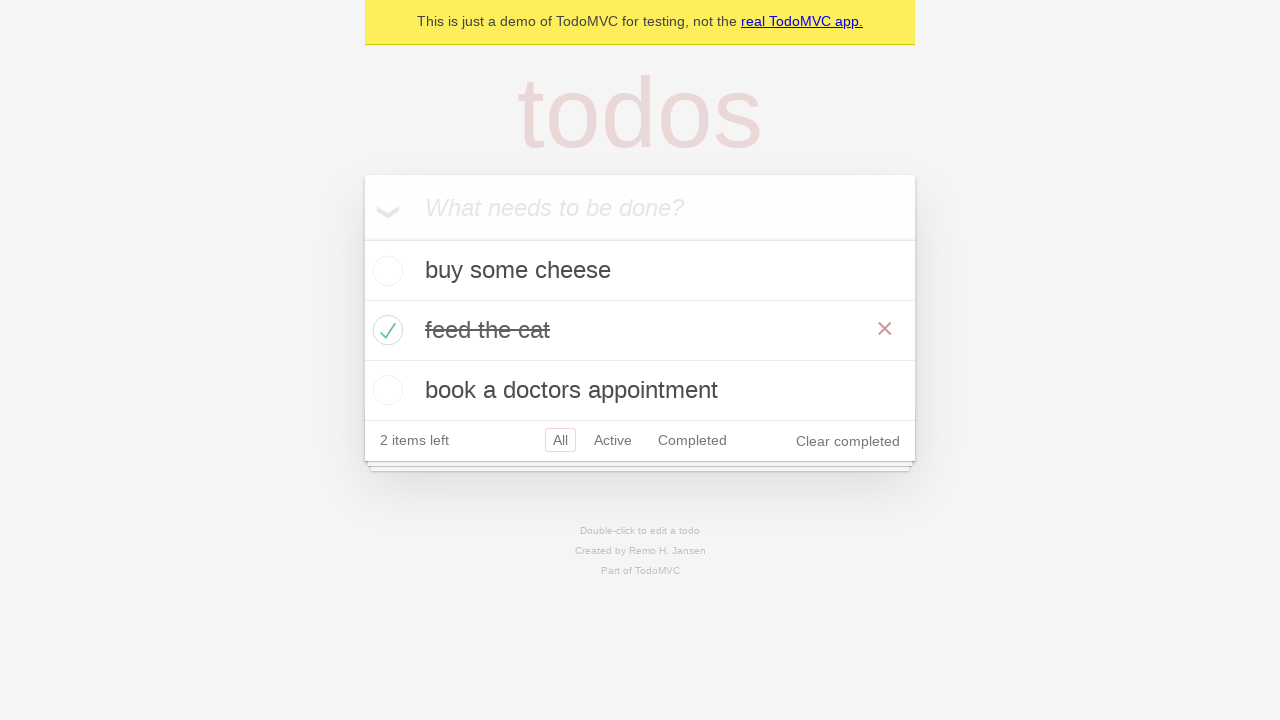

Clicked 'Clear completed' button to remove completed items at (848, 441) on internal:role=button[name="Clear completed"i]
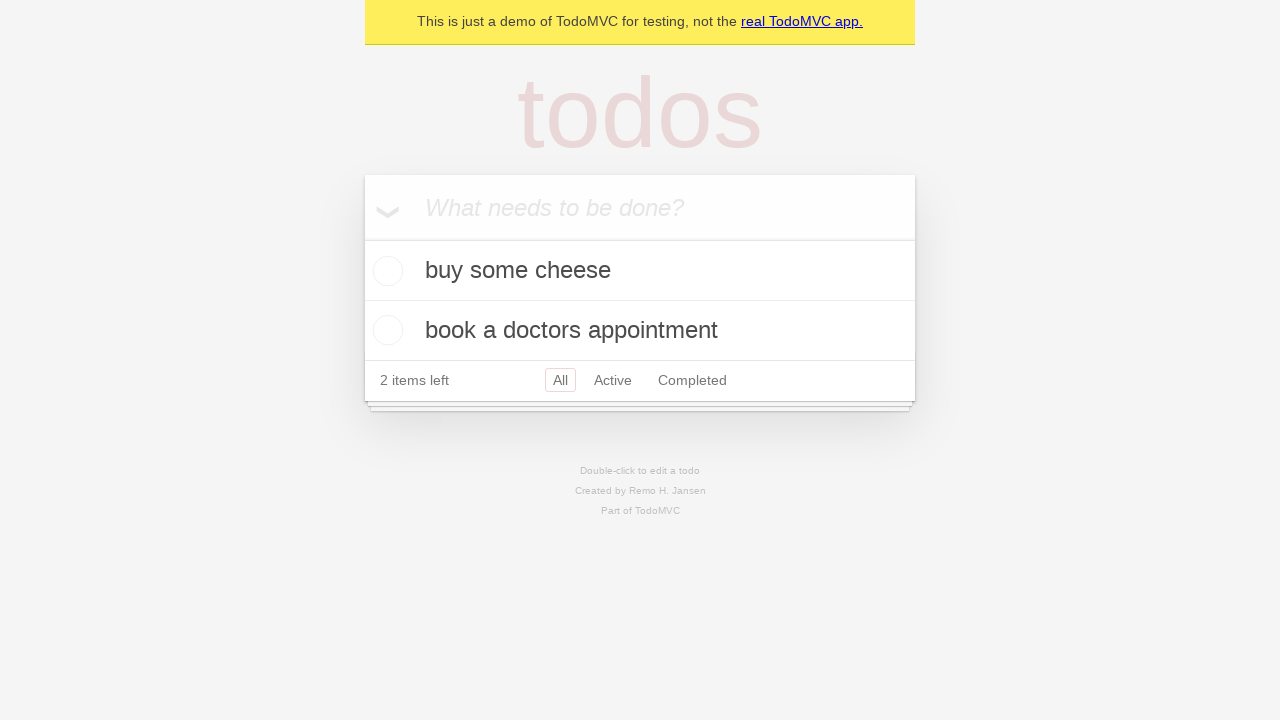

Verified that the completed todo was removed, leaving 2 items
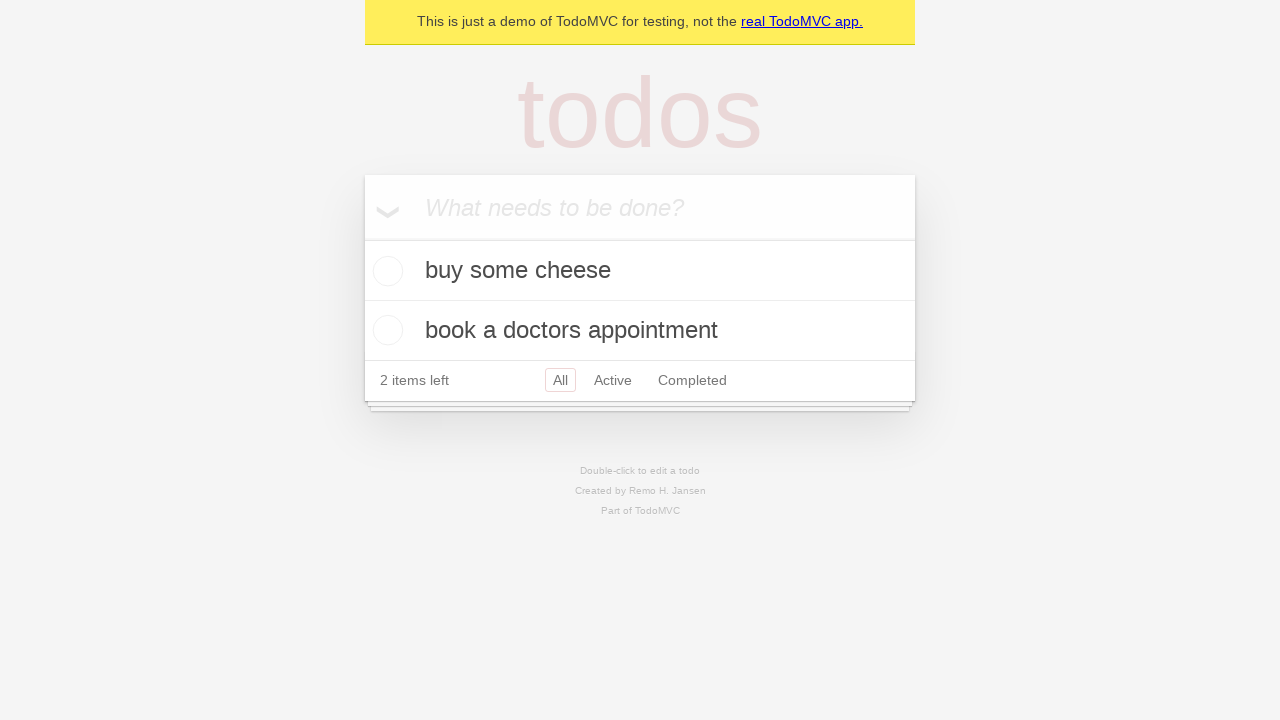

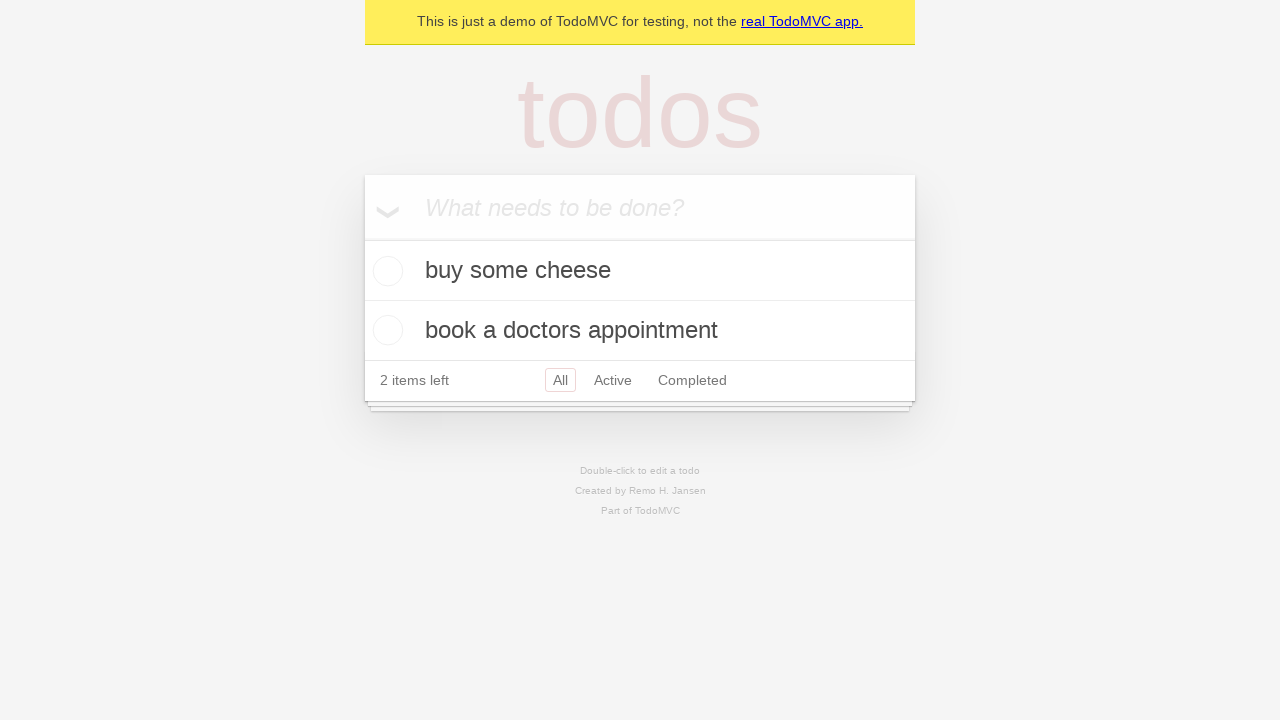